Tests JavaScript confirm dialog handling by clicking a button to trigger a JS Confirm popup and then dismissing it

Starting URL: https://the-internet.herokuapp.com/javascript_alerts

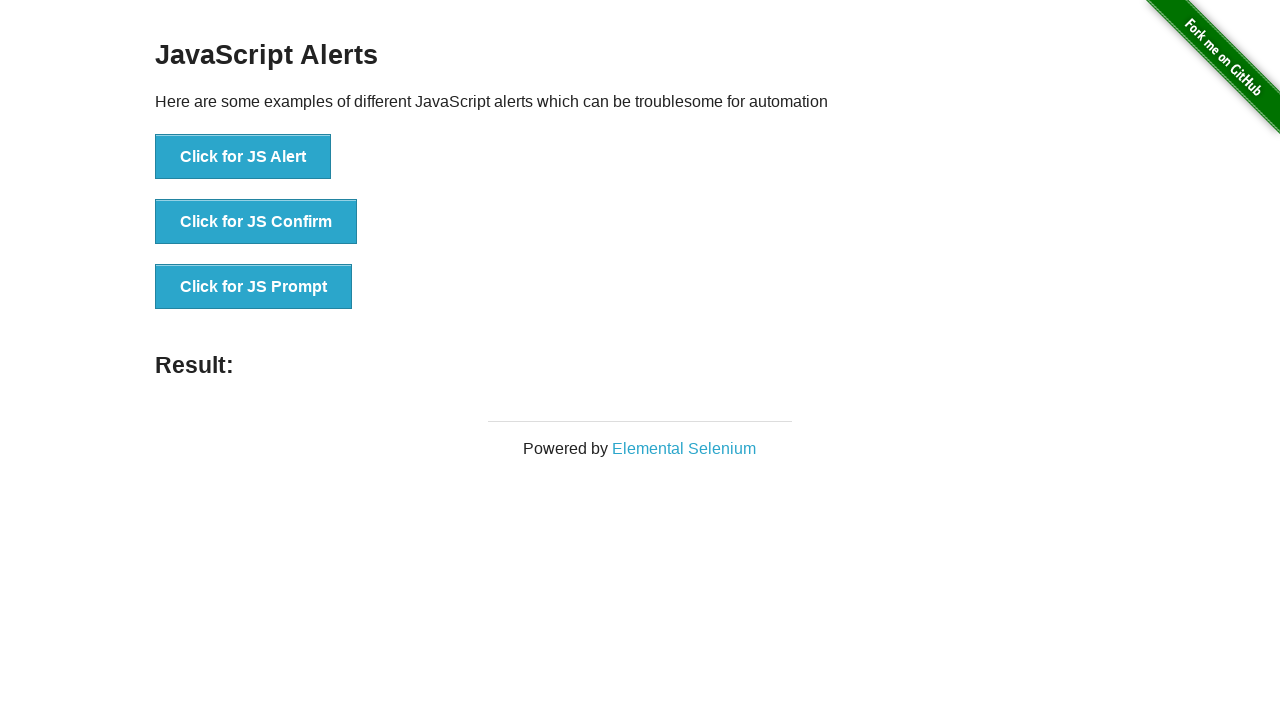

Clicked 'Click for JS Confirm' button to trigger JS confirm dialog at (256, 222) on xpath=//button[text()='Click for JS Confirm']
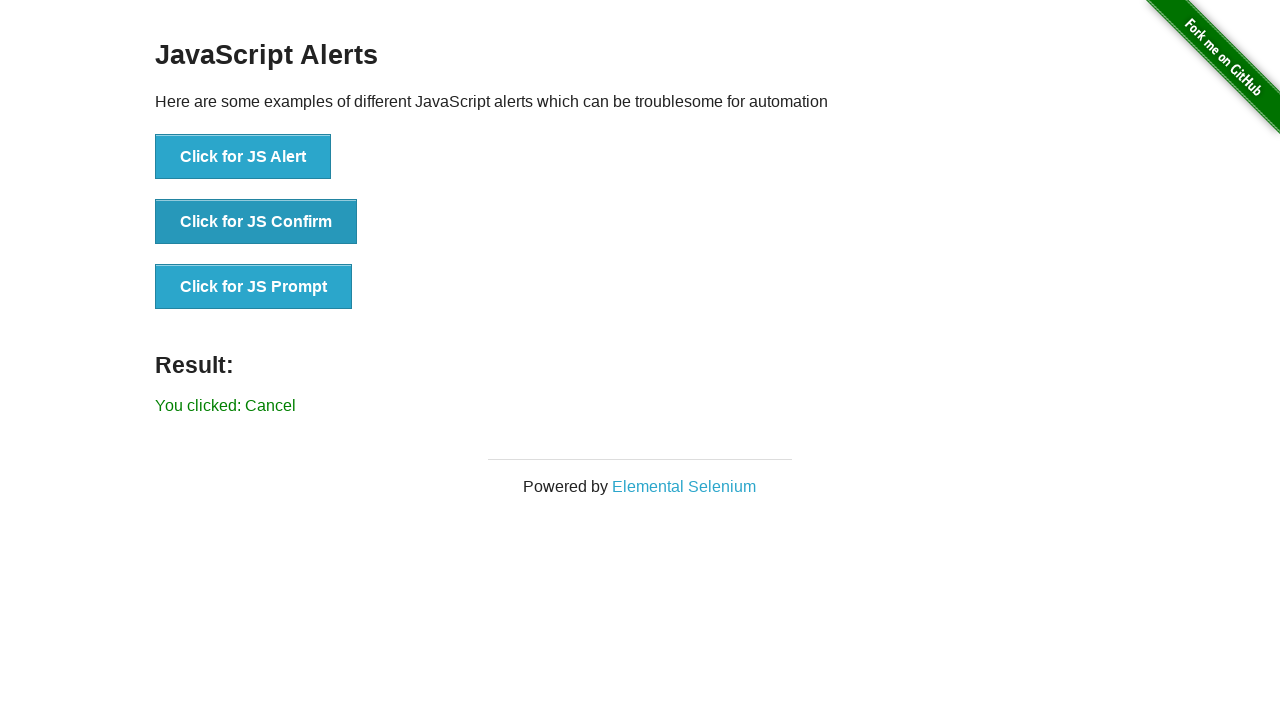

Set up dialog handler to dismiss the confirm dialog
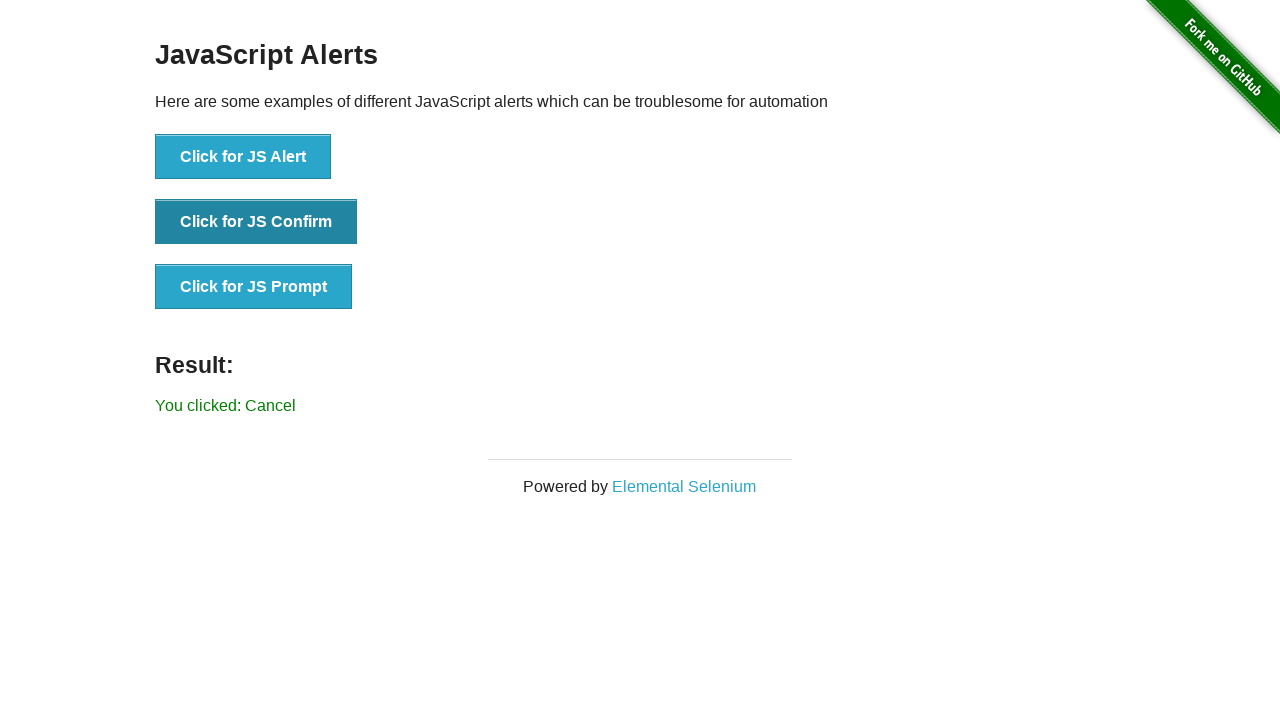

Clicked 'Click for JS Confirm' button again to trigger dialog with handler in place at (256, 222) on xpath=//button[text()='Click for JS Confirm']
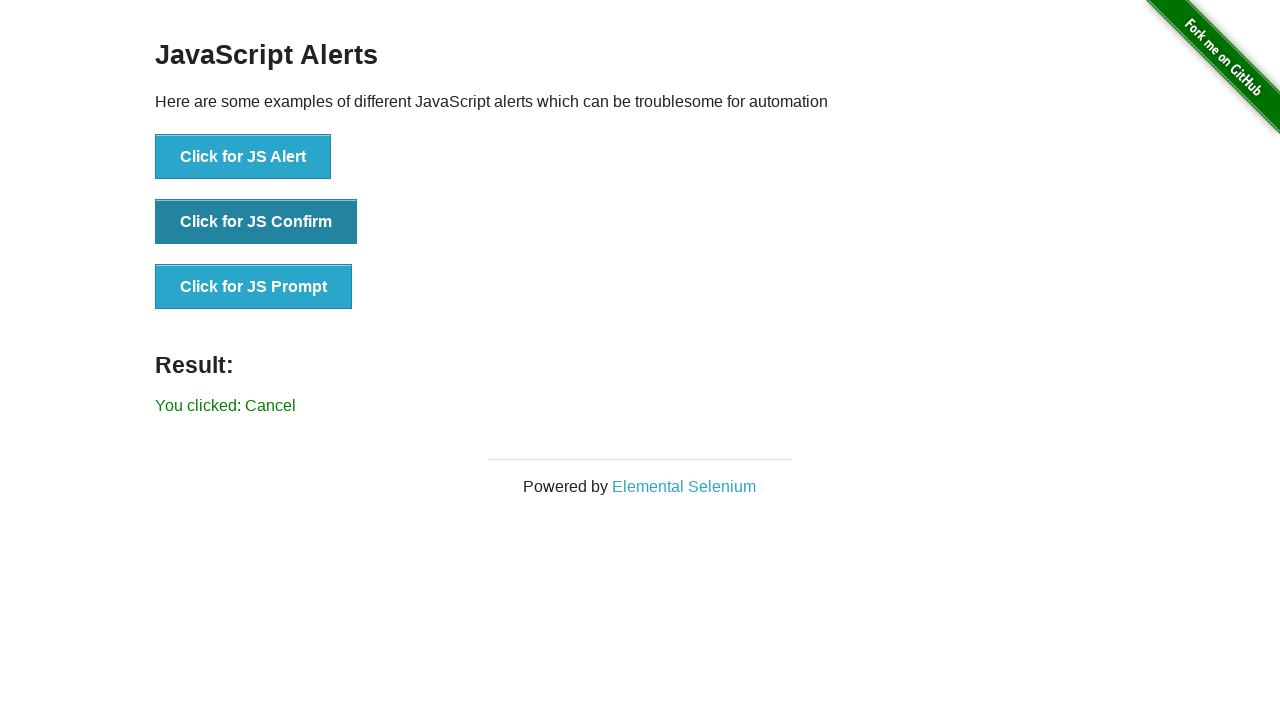

Waited for result element to load after dismissing dialog
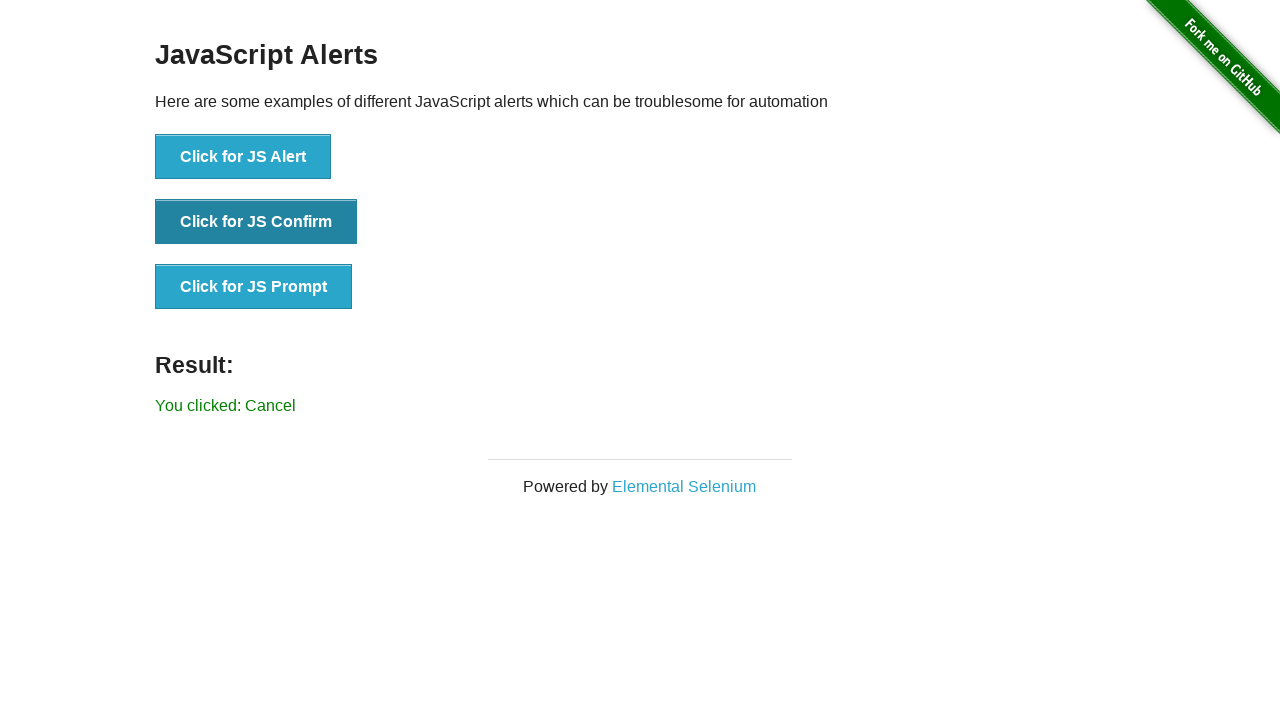

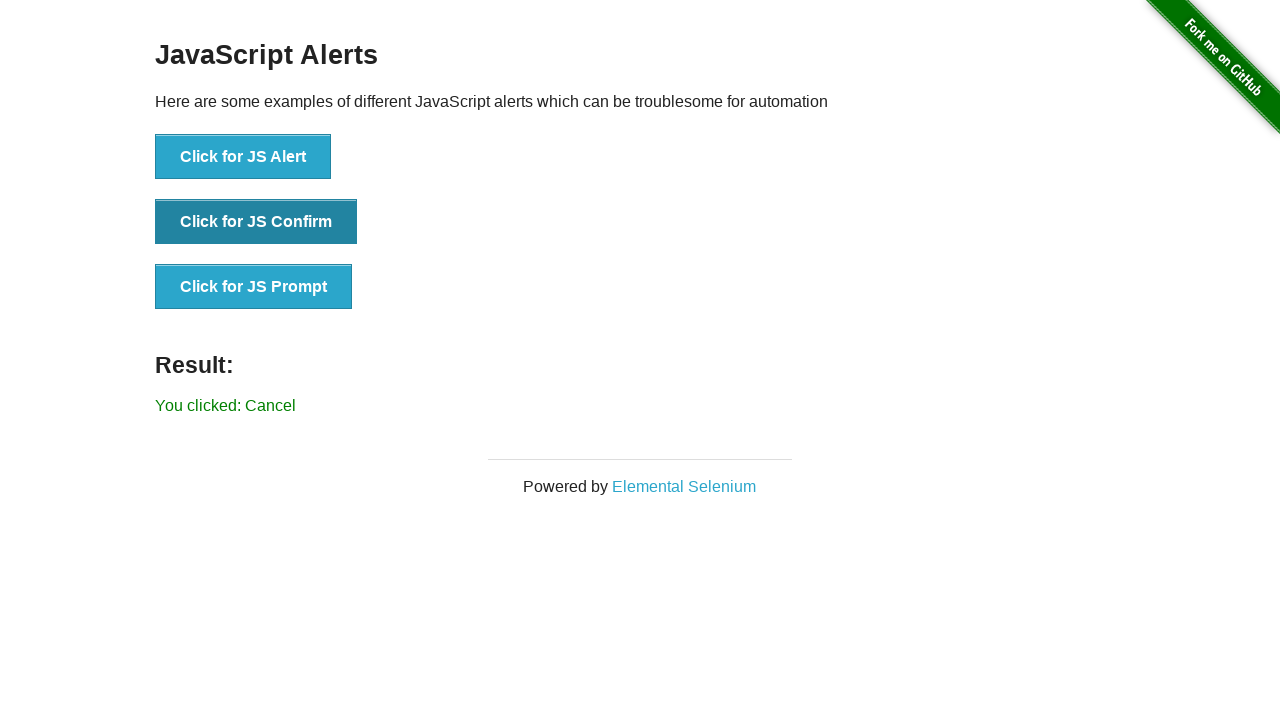